Tests dropdown selection using Playwright's built-in select_option method to choose "Option 1" by visible text, then verifies the selection.

Starting URL: http://the-internet.herokuapp.com/dropdown

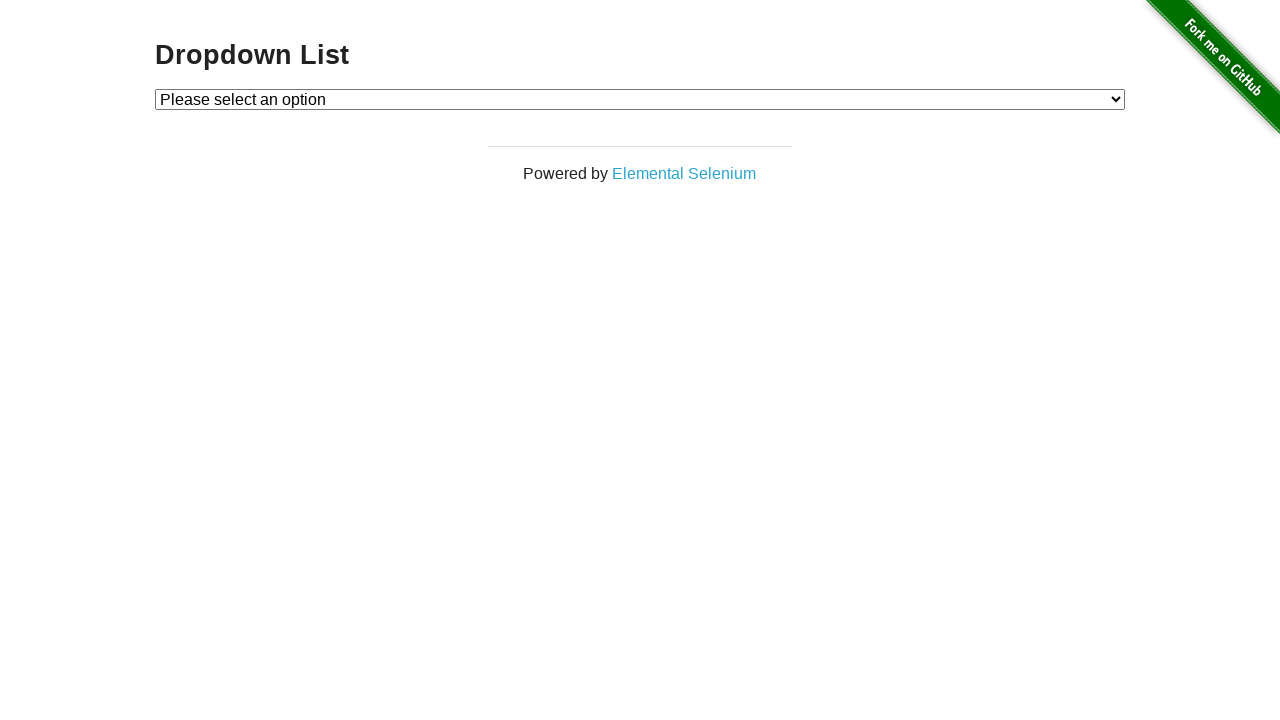

Waited for dropdown element to be visible
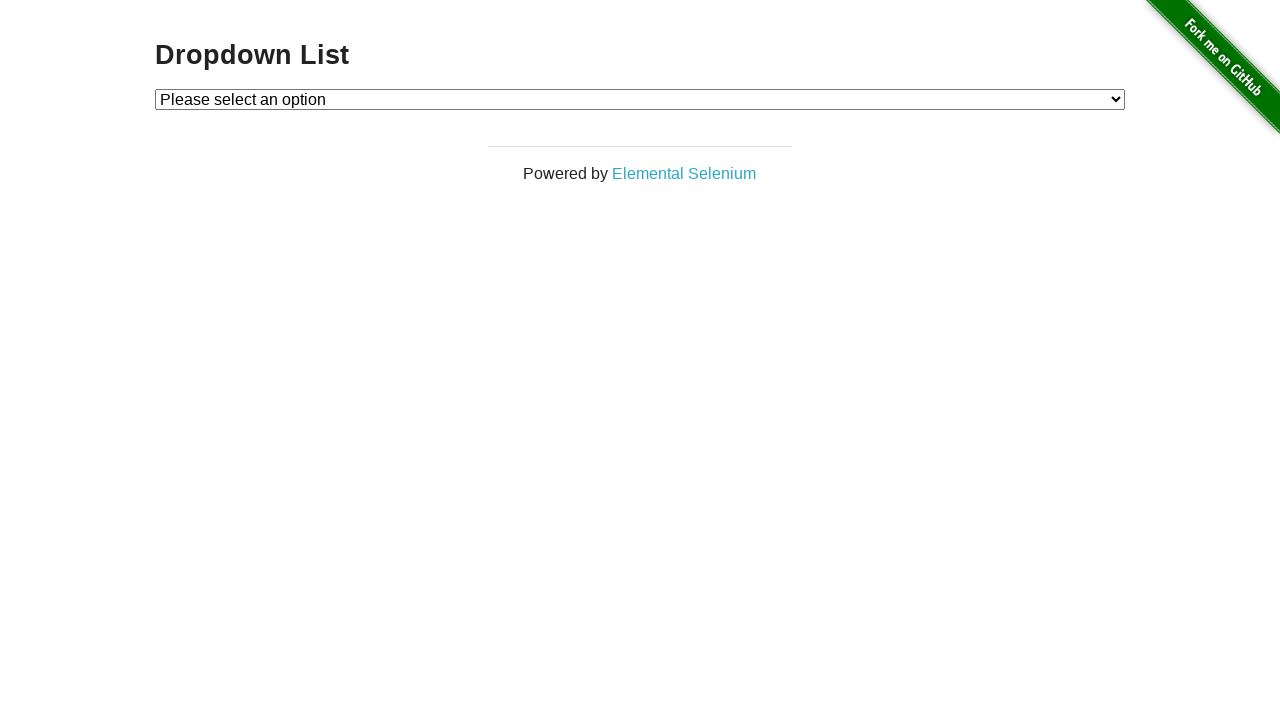

Selected 'Option 1' from dropdown using select_option method on #dropdown
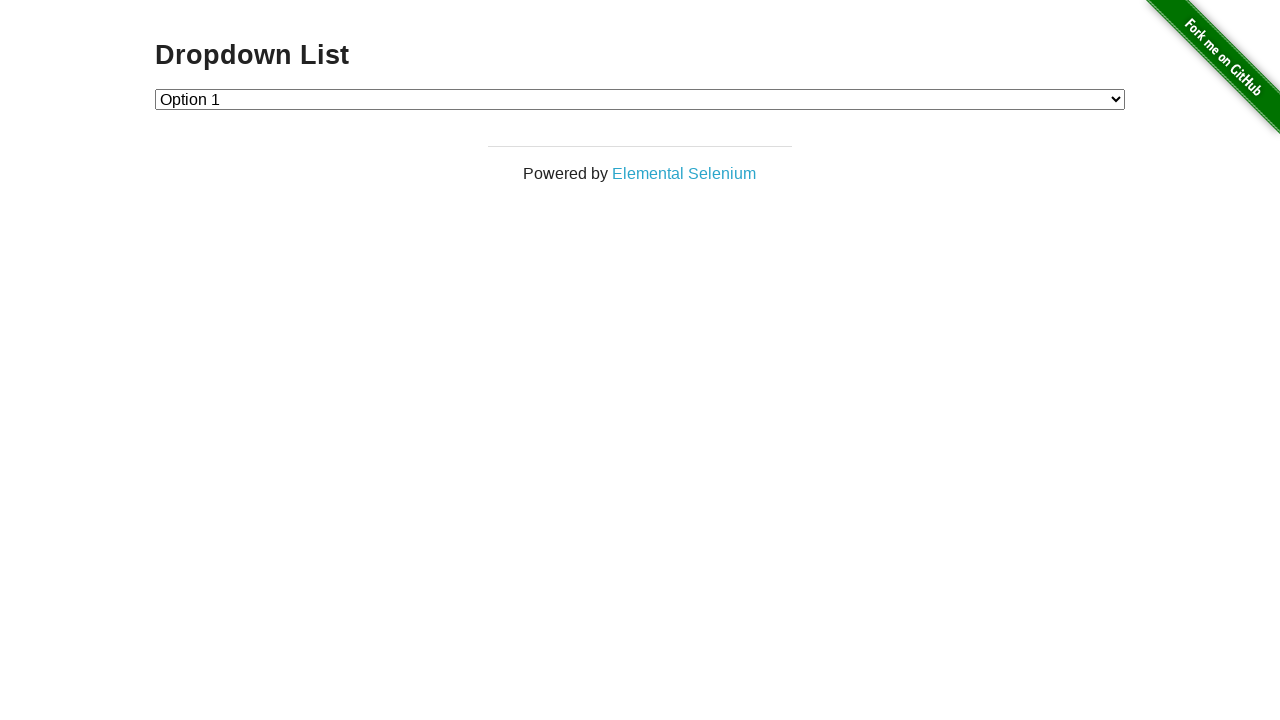

Retrieved the currently selected option text
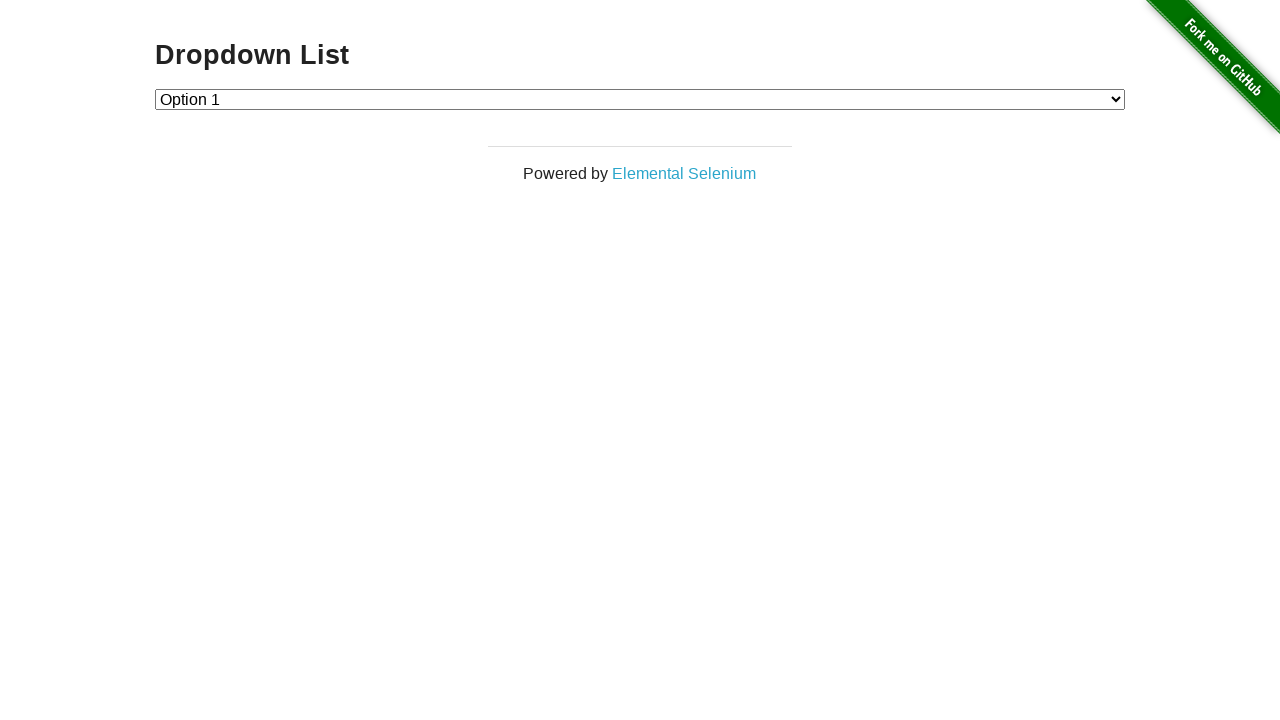

Verified that 'Option 1' is correctly selected in the dropdown
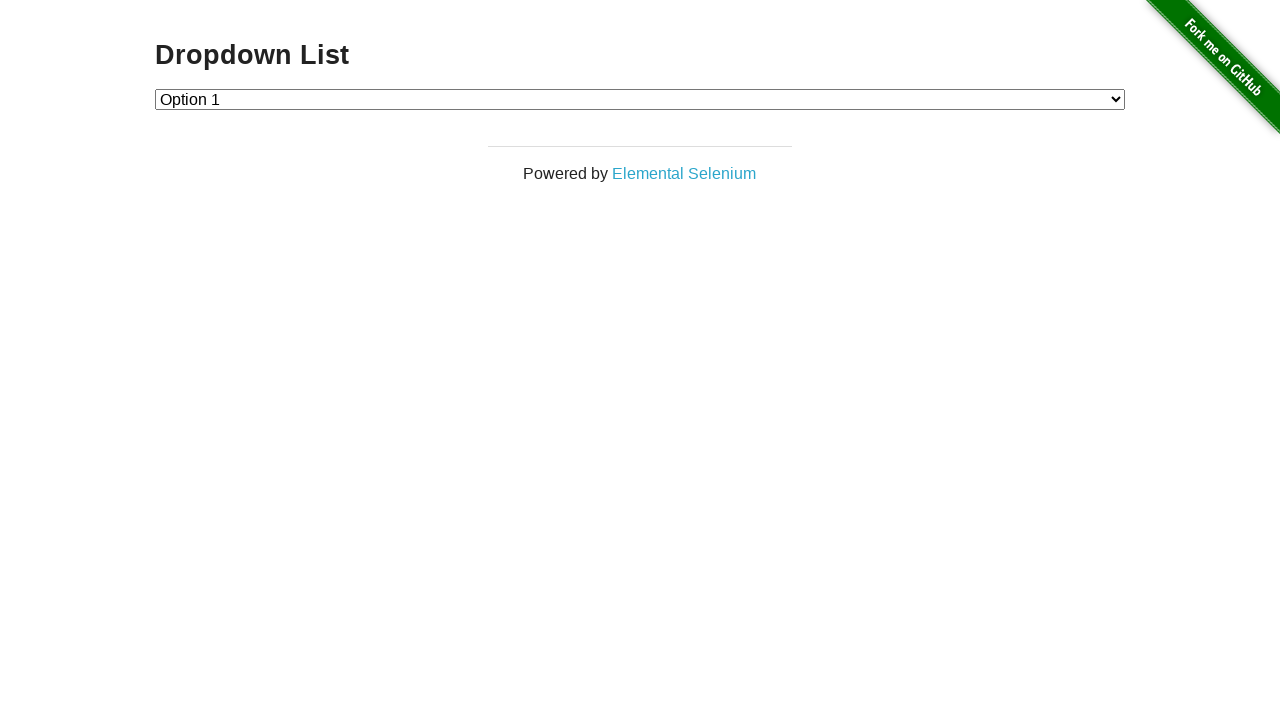

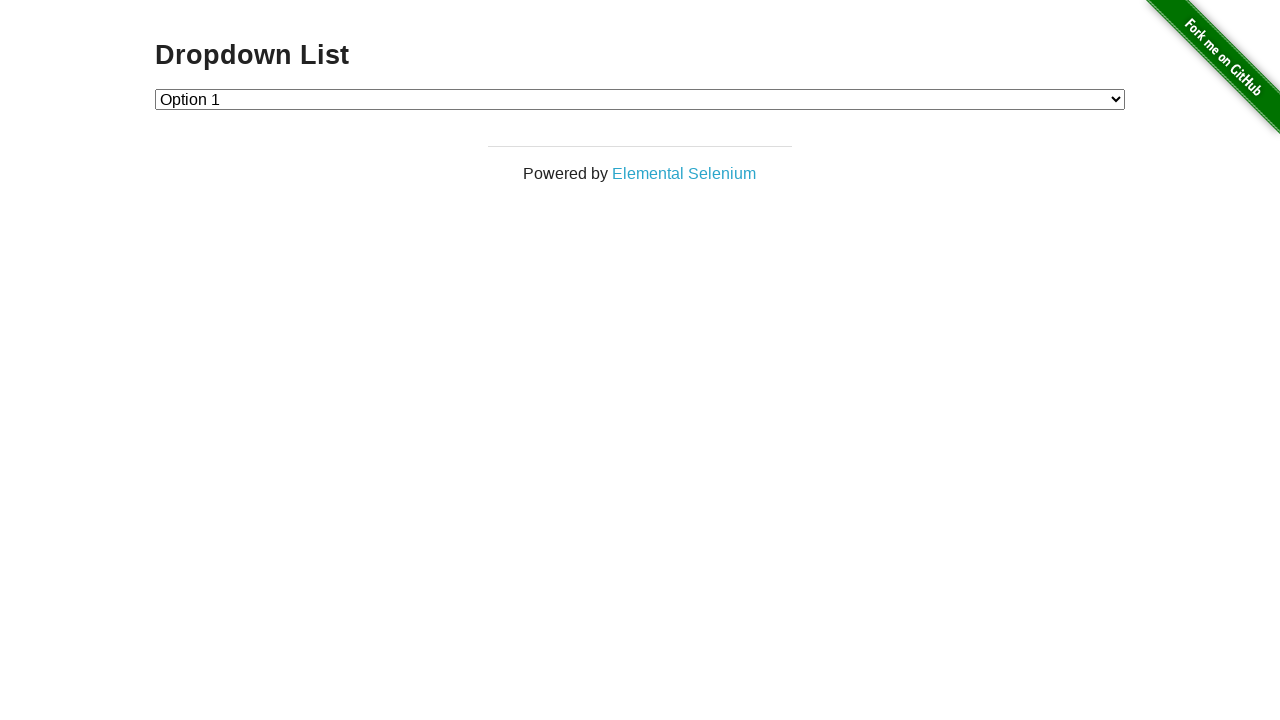